Tests form validation by clicking the login button without entering any credentials, verifying that an appropriate error message appears

Starting URL: https://www.saucedemo.com/

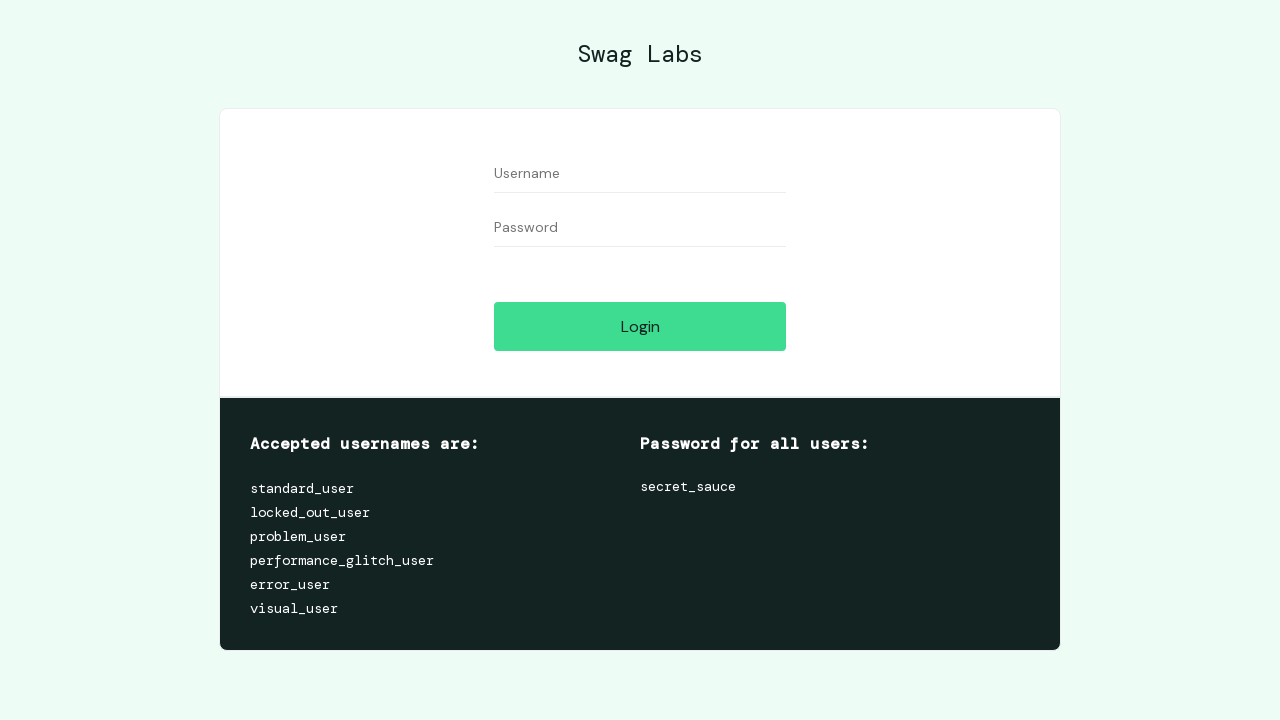

Clicked login button without entering credentials at (640, 326) on #login-button
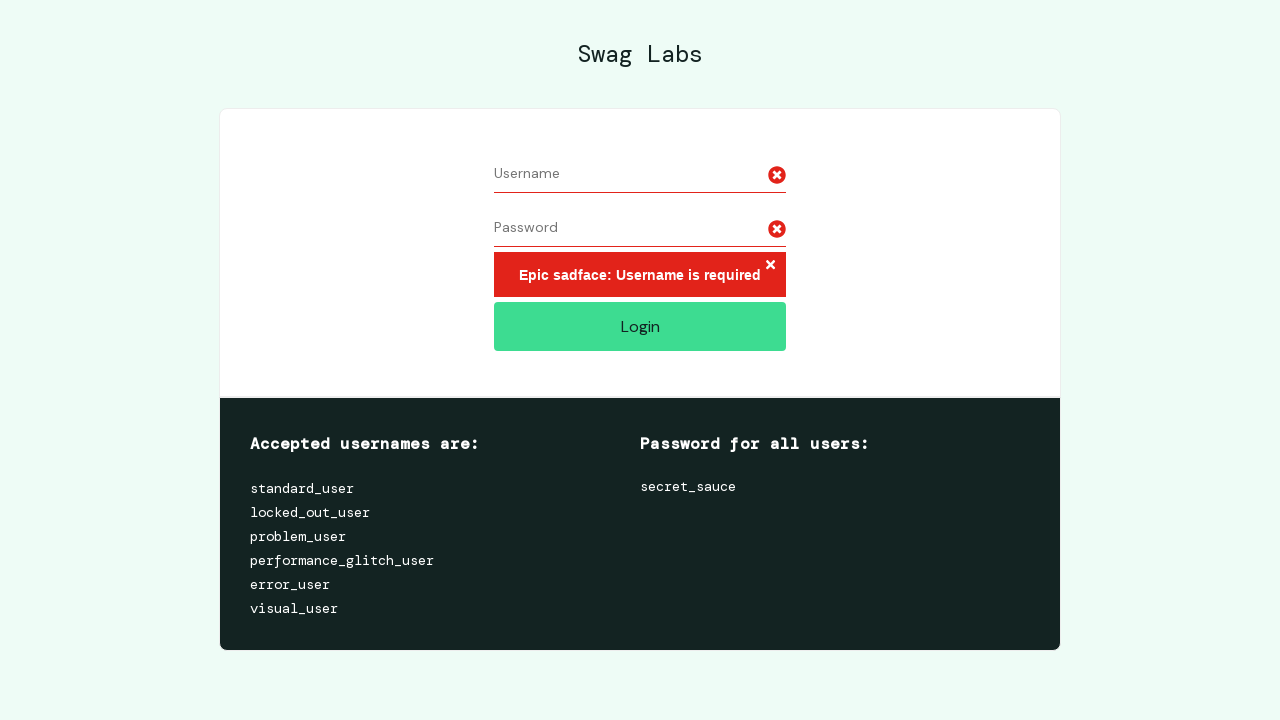

Error message container appeared after form validation
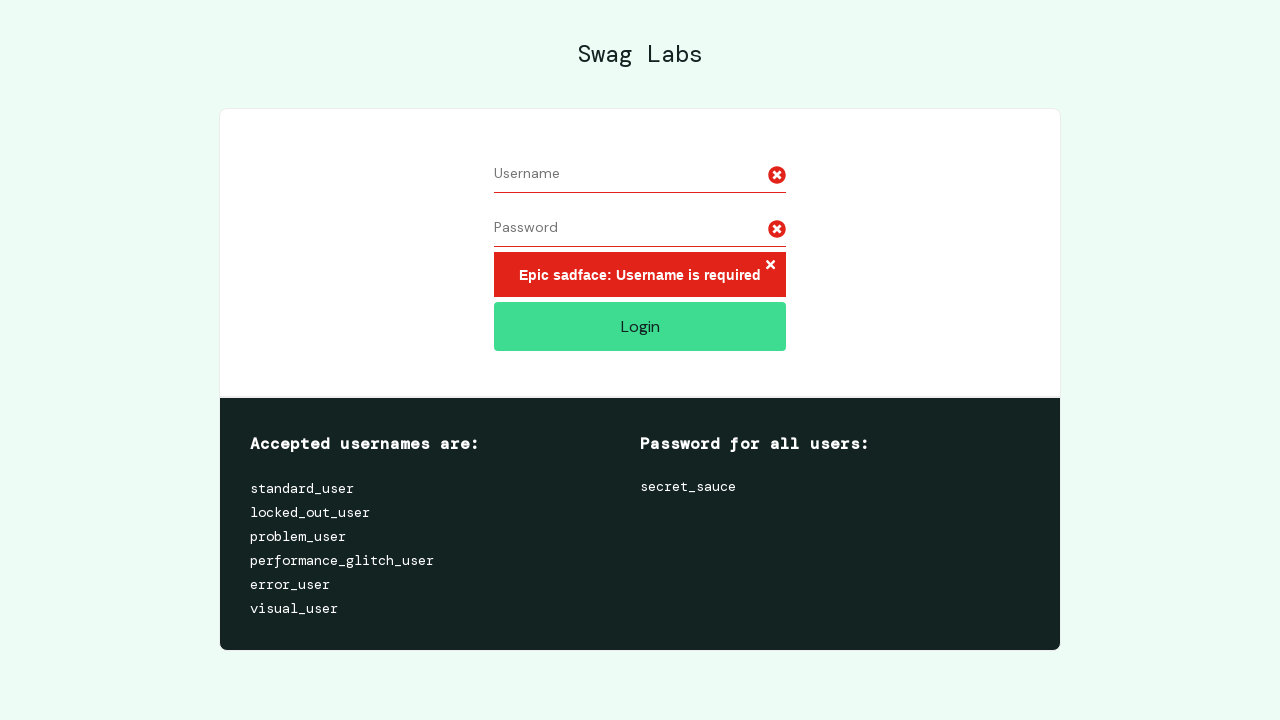

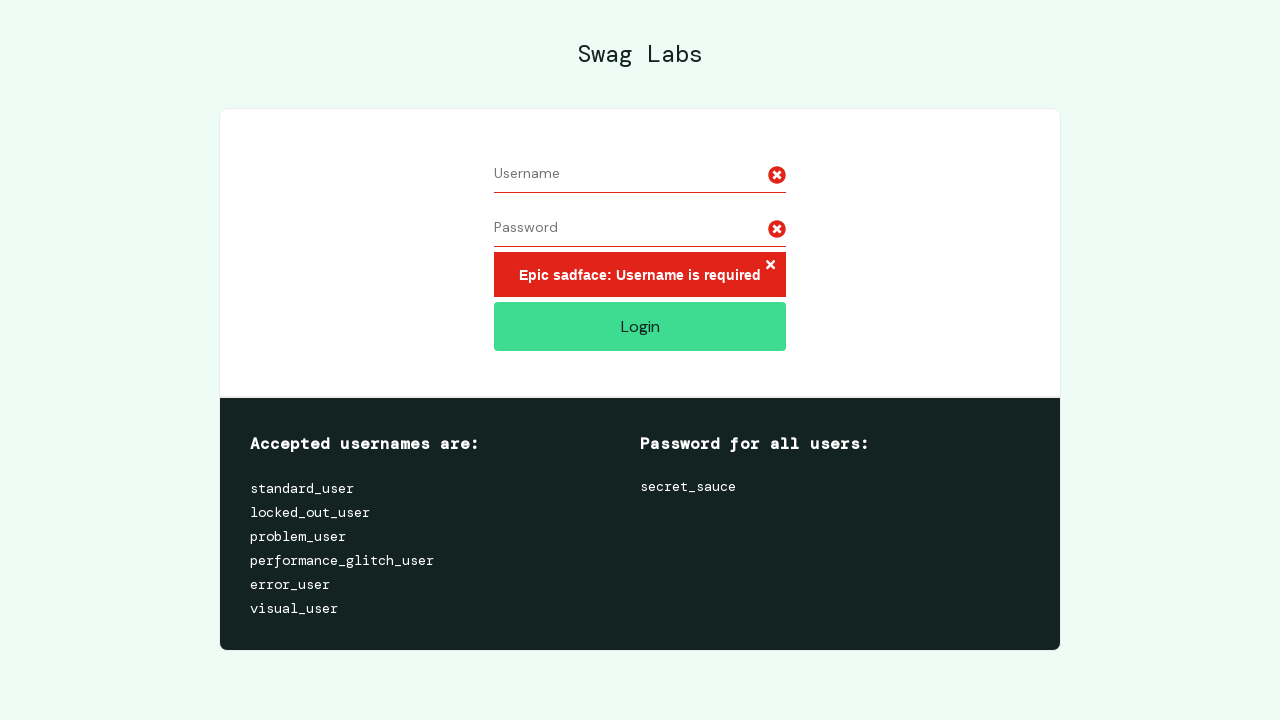